Tests interacting with a Bootstrap dropdown menu by clicking the dropdown button and hovering over menu items

Starting URL: http://getbootstrap.com/docs/3.3/components/#btn-dropdowns-single

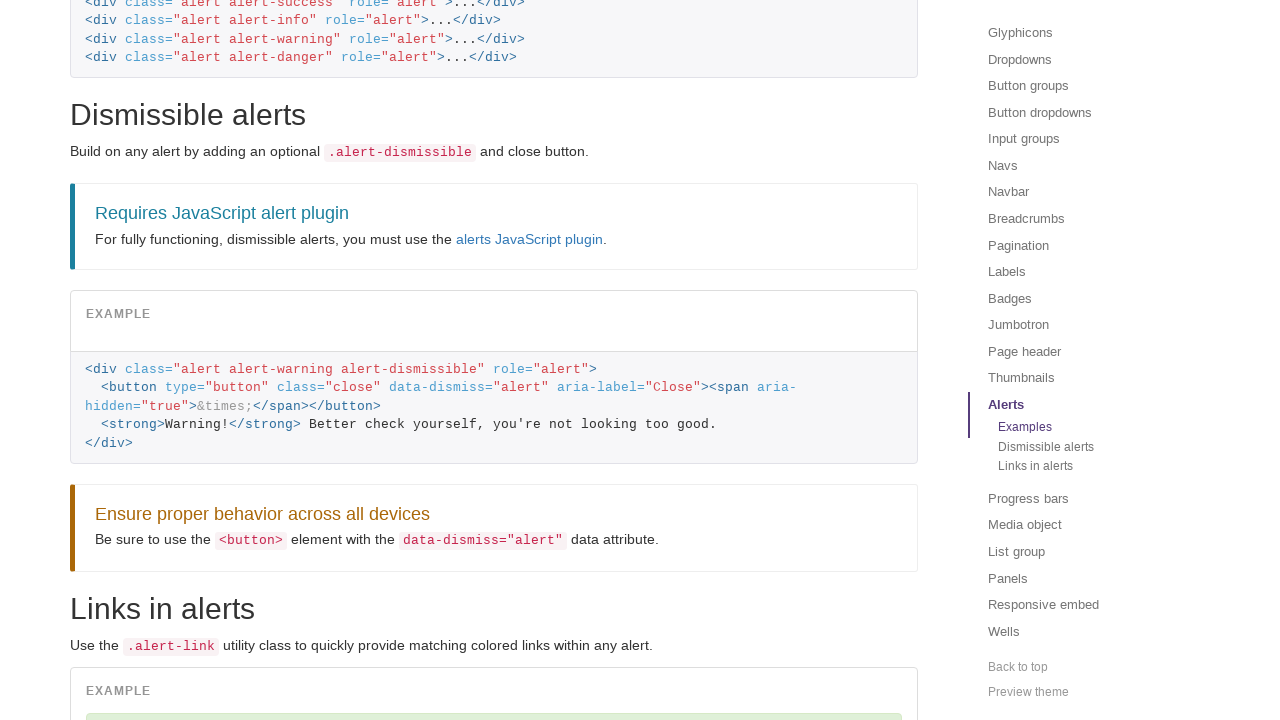

Clicked Bootstrap dropdown button to open menu at (128, 361) on xpath=html/body/div[2]/div/div[1]/div[4]/div[2]/div[1]/button
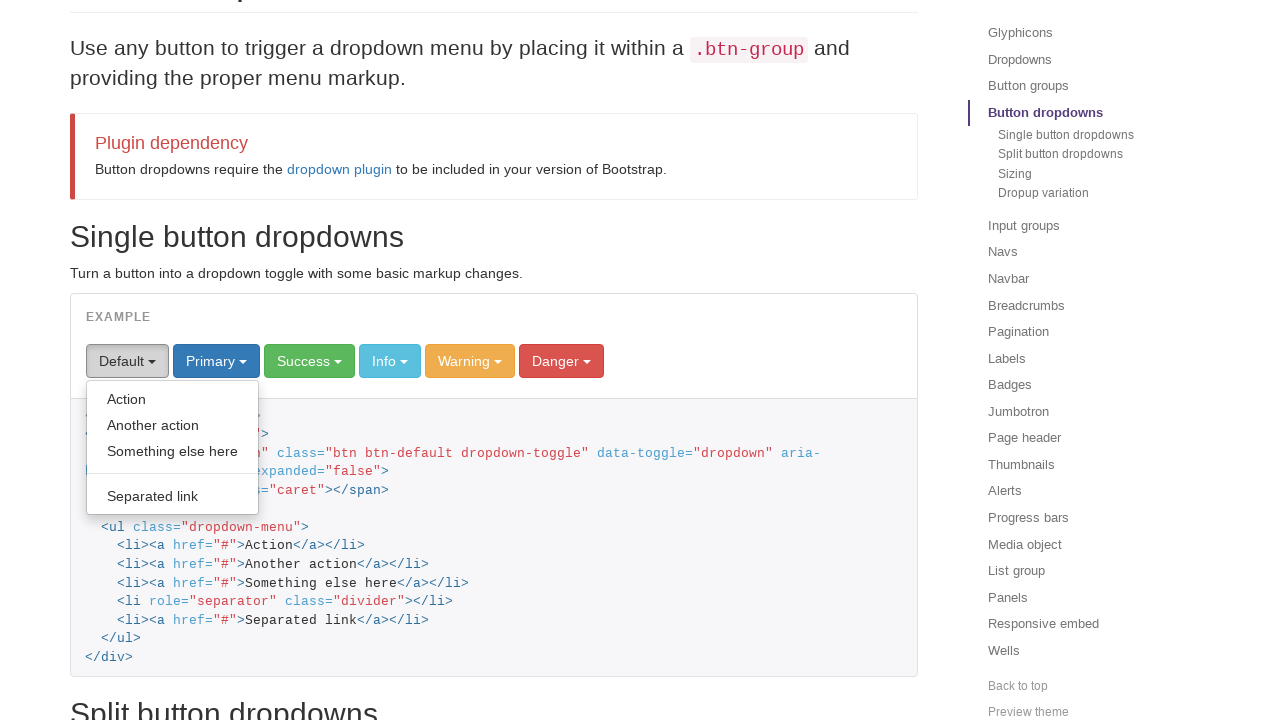

Hovered over second menu item in dropdown at (172, 425) on xpath=html/body/div[2]/div/div[1]/div[4]/div[2]/div[1]/ul/li[2]/a
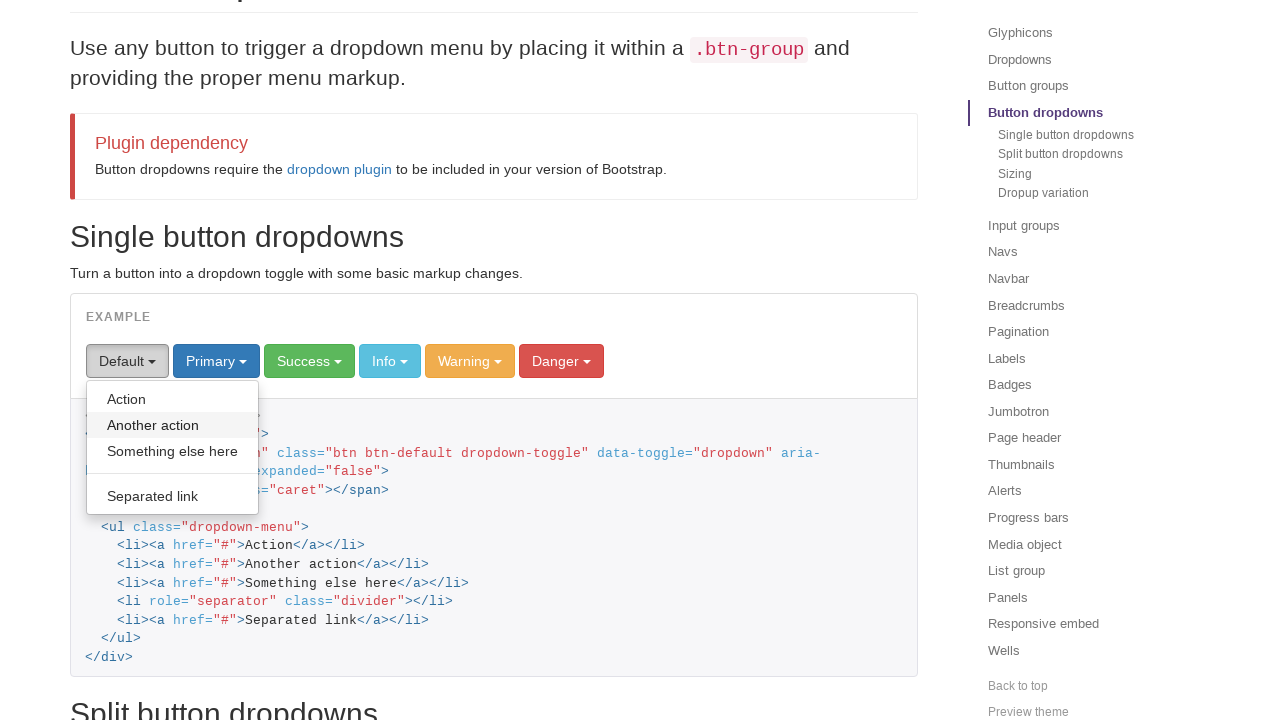

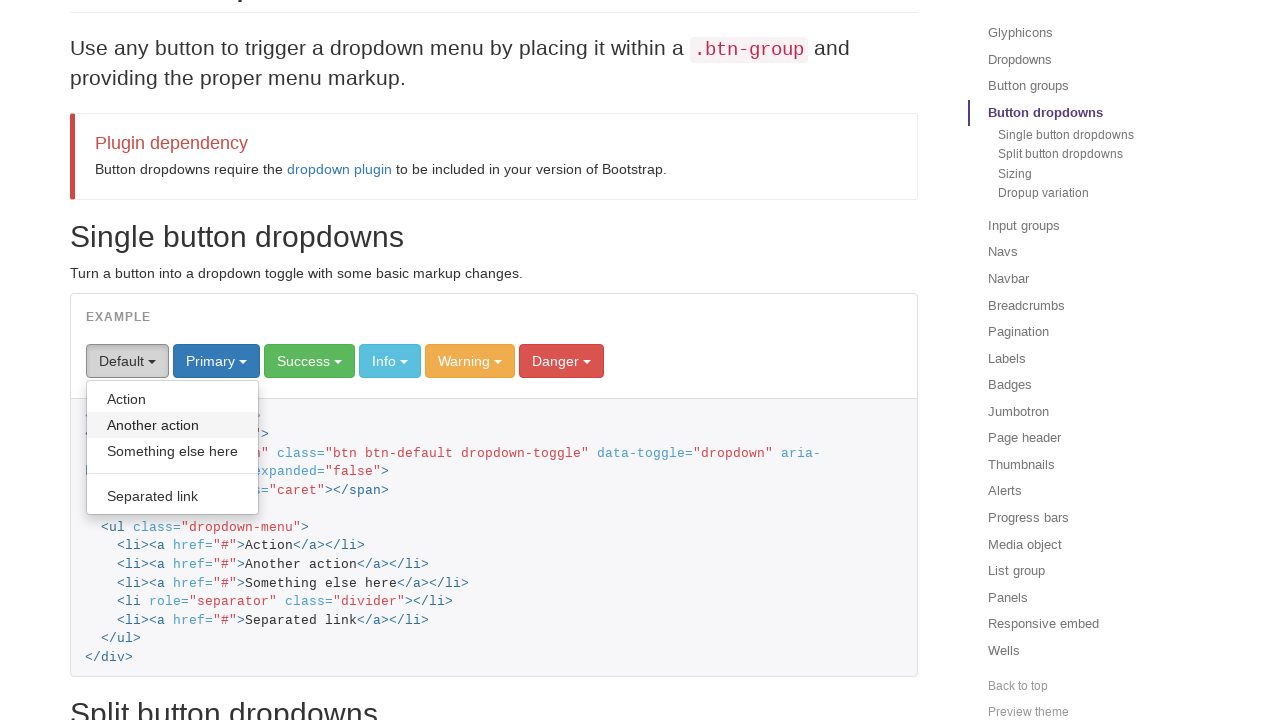